Tests radio button functionality on a practice website by selecting various radio options including Firefox browser preference, Chennai city, and age range selections.

Starting URL: https://www.leafground.com/radio.xhtml

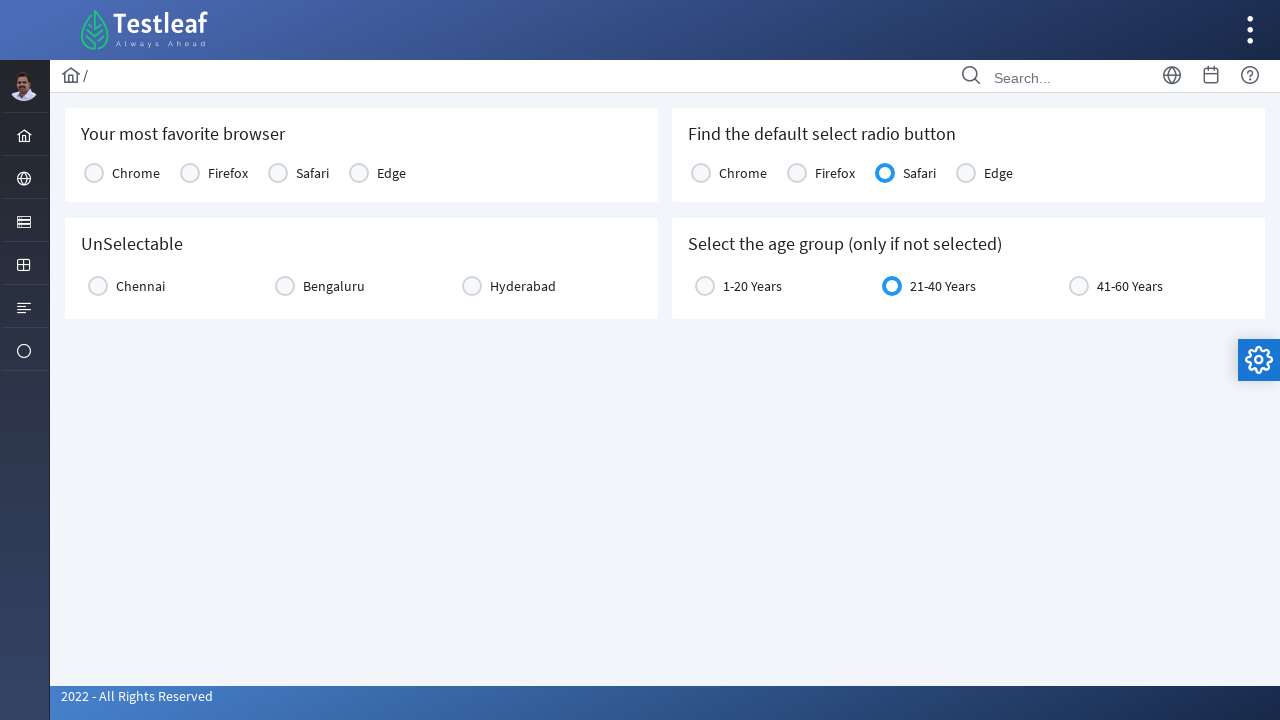

Selected Firefox in most favorite browser section at (228, 173) on xpath=//div[@class='ui-radiobutton-box ui-widget ui-corner-all ui-state-default'
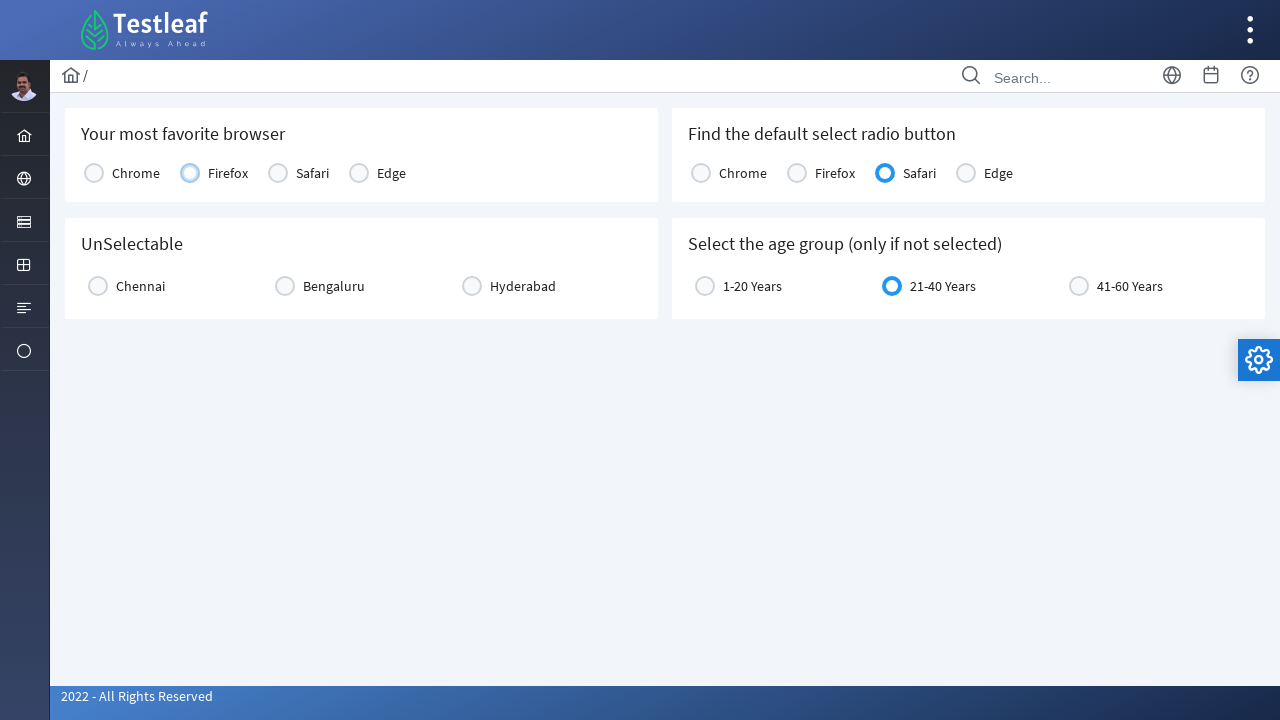

Located Chennai radio button
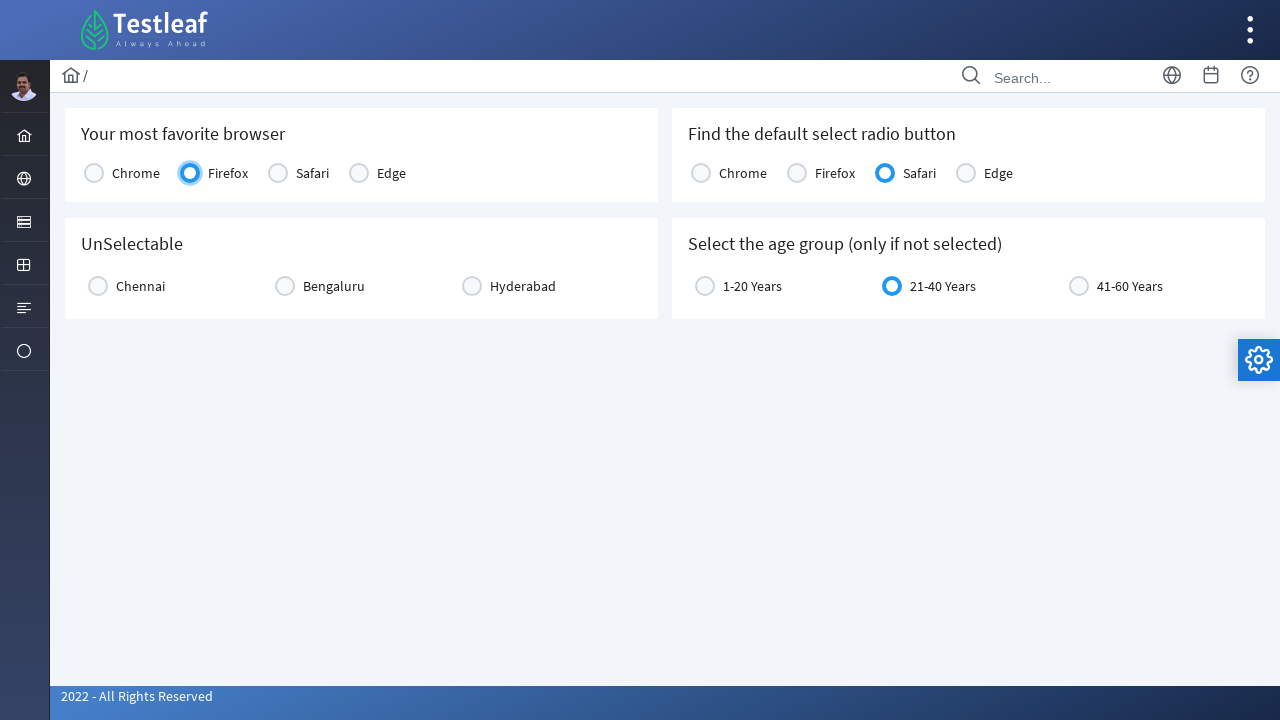

Clicked Chennai radio button in unselectable section at (140, 286) on xpath=//div[@class='ui-radiobutton-box ui-widget ui-corner-all ui-state-default'
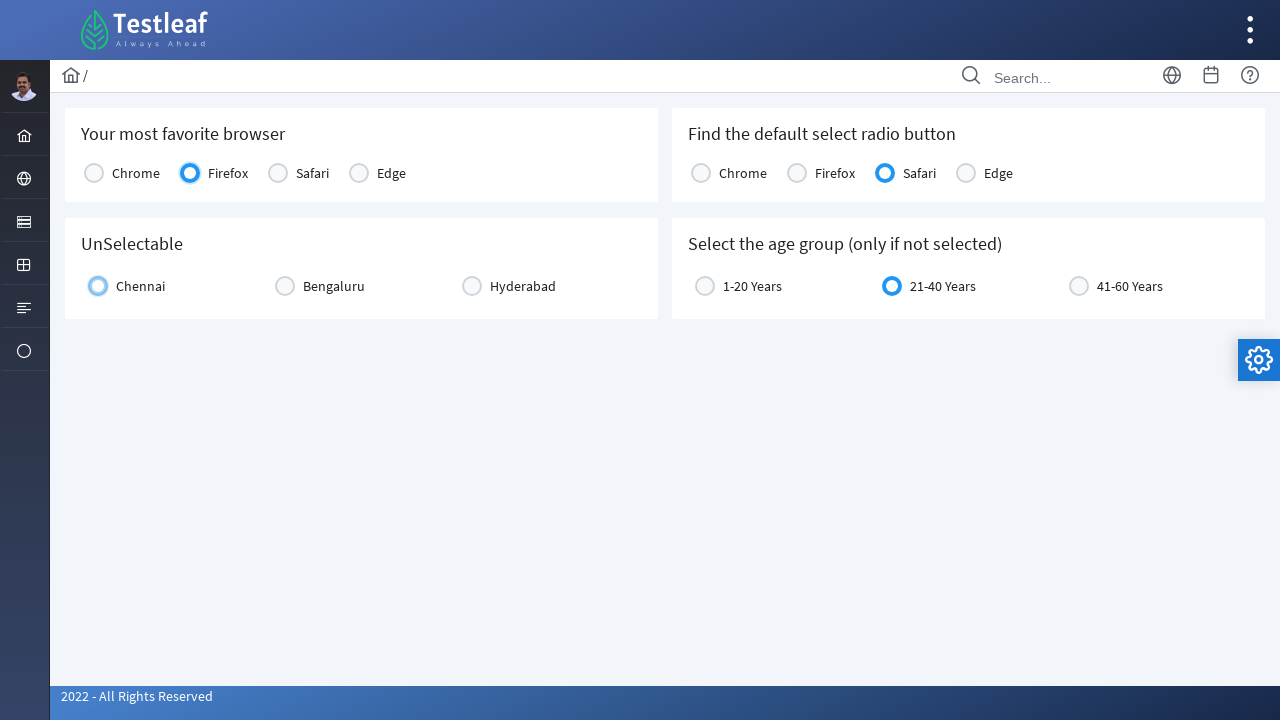

Clicked Chennai radio button again to toggle/unselect at (140, 286) on xpath=//div[@class='ui-radiobutton-box ui-widget ui-corner-all ui-state-default'
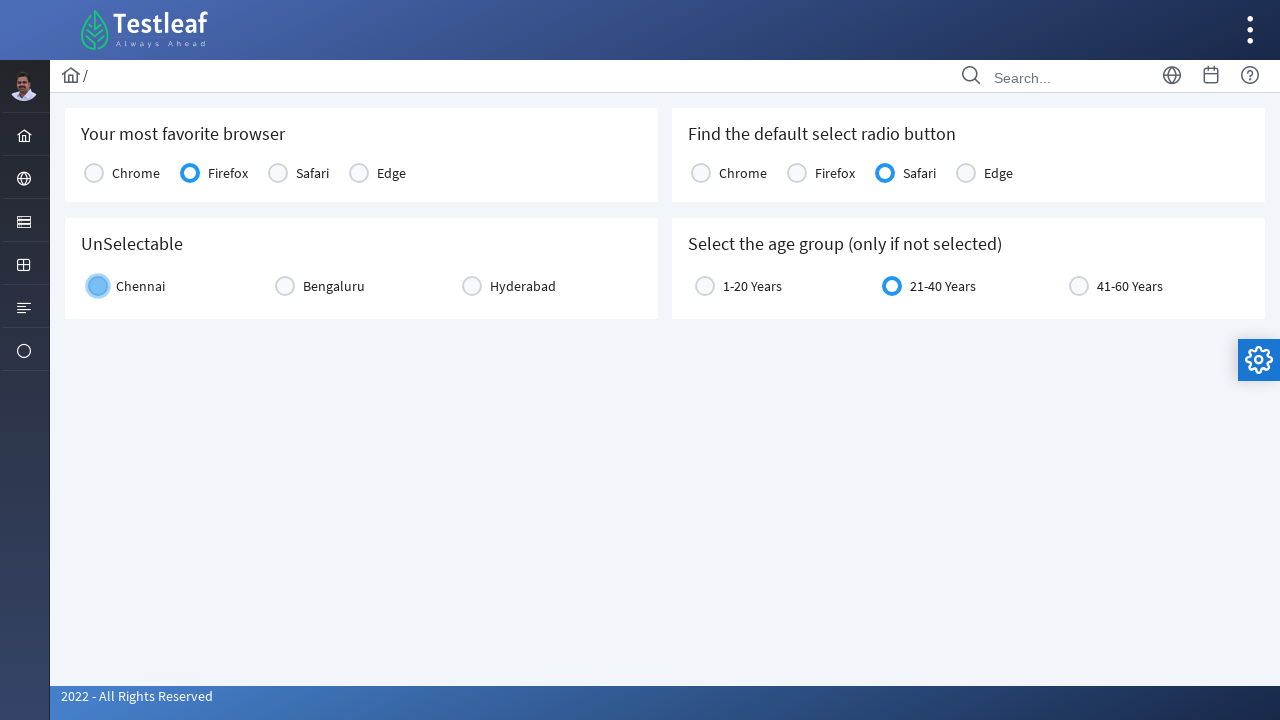

Selected second Firefox option at (835, 173) on xpath=//div[@class='ui-radiobutton-box ui-widget ui-corner-all ui-state-default'
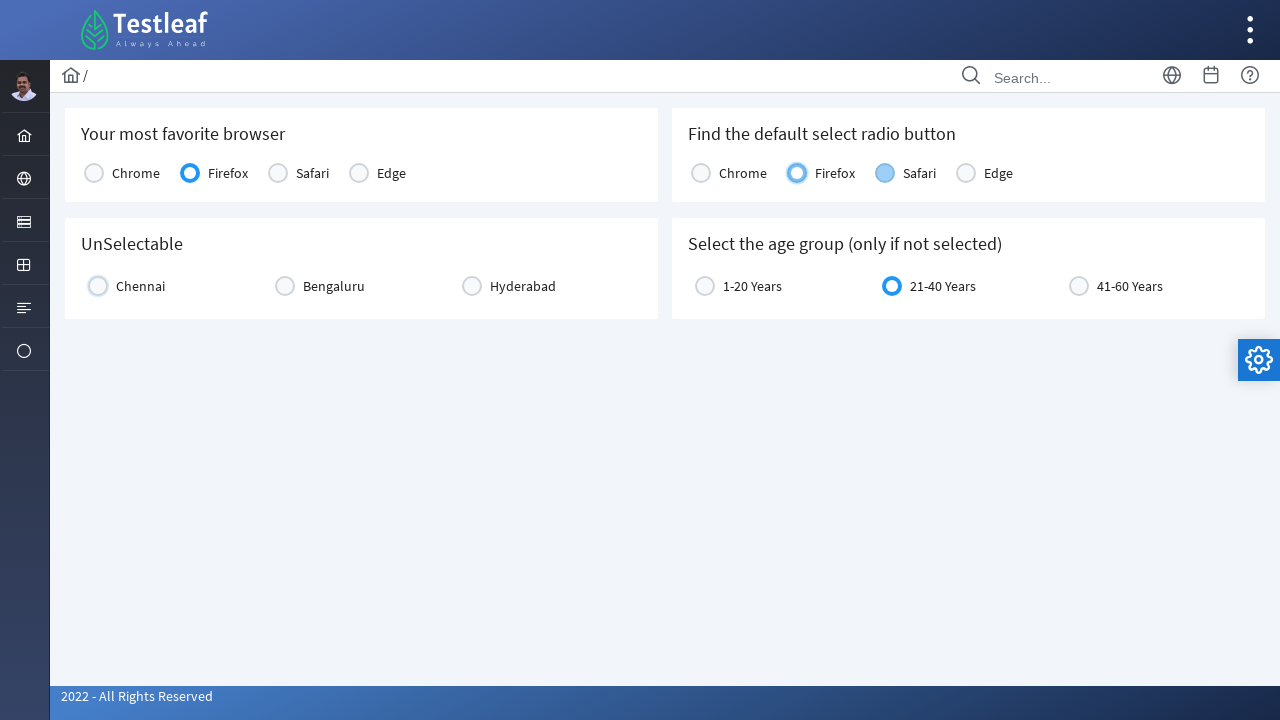

Located 21-40 Years age range radio button
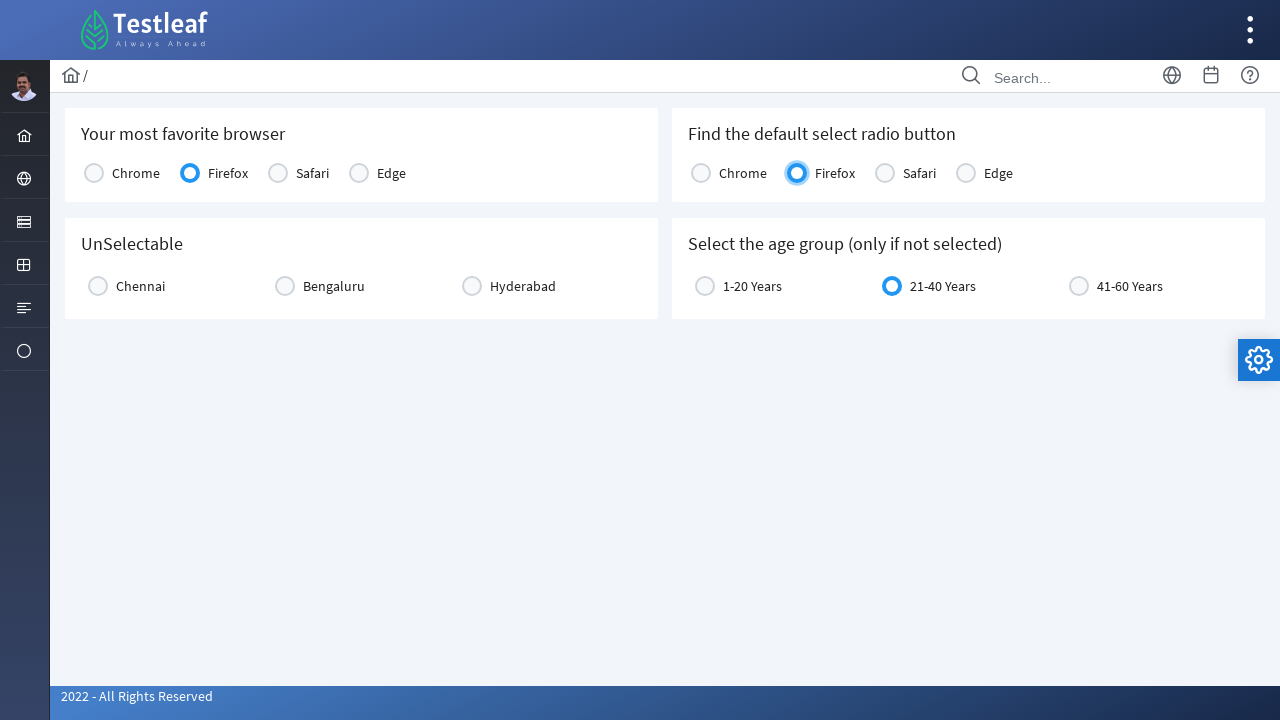

Selected 21-40 Years age range option at (943, 286) on xpath=//div[@class='ui-radiobutton-box ui-widget ui-corner-all ui-state-default'
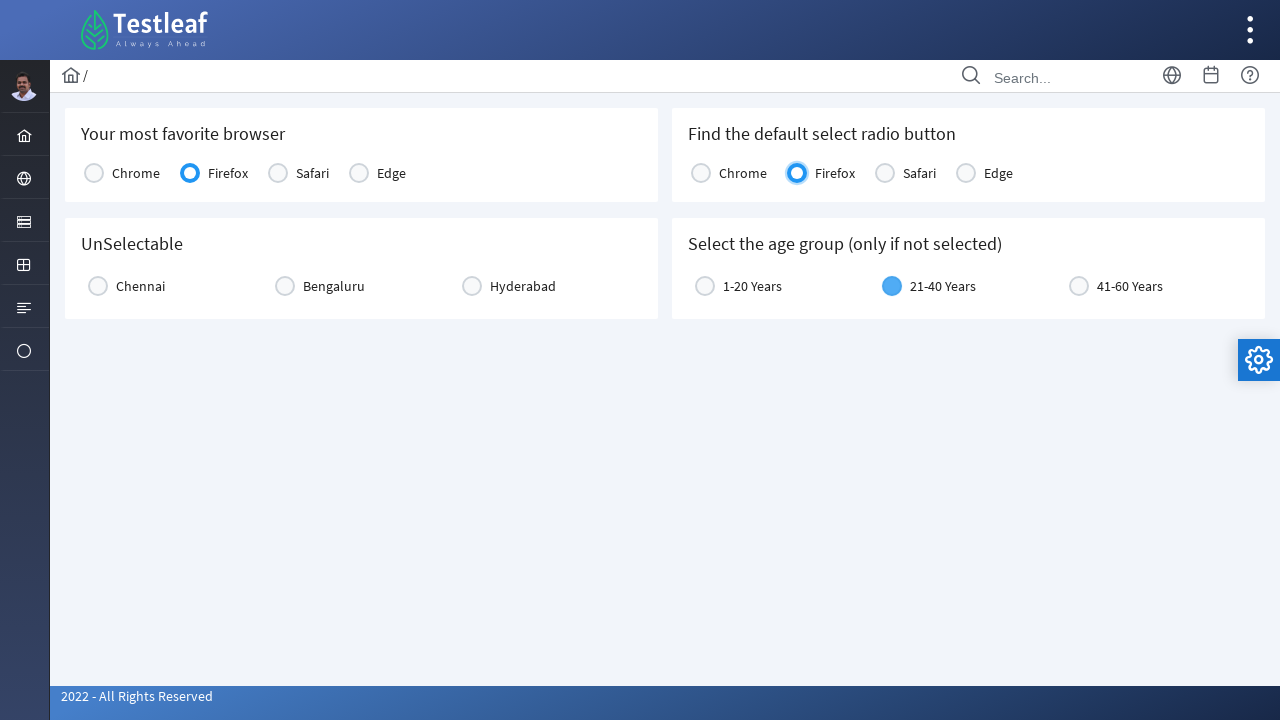

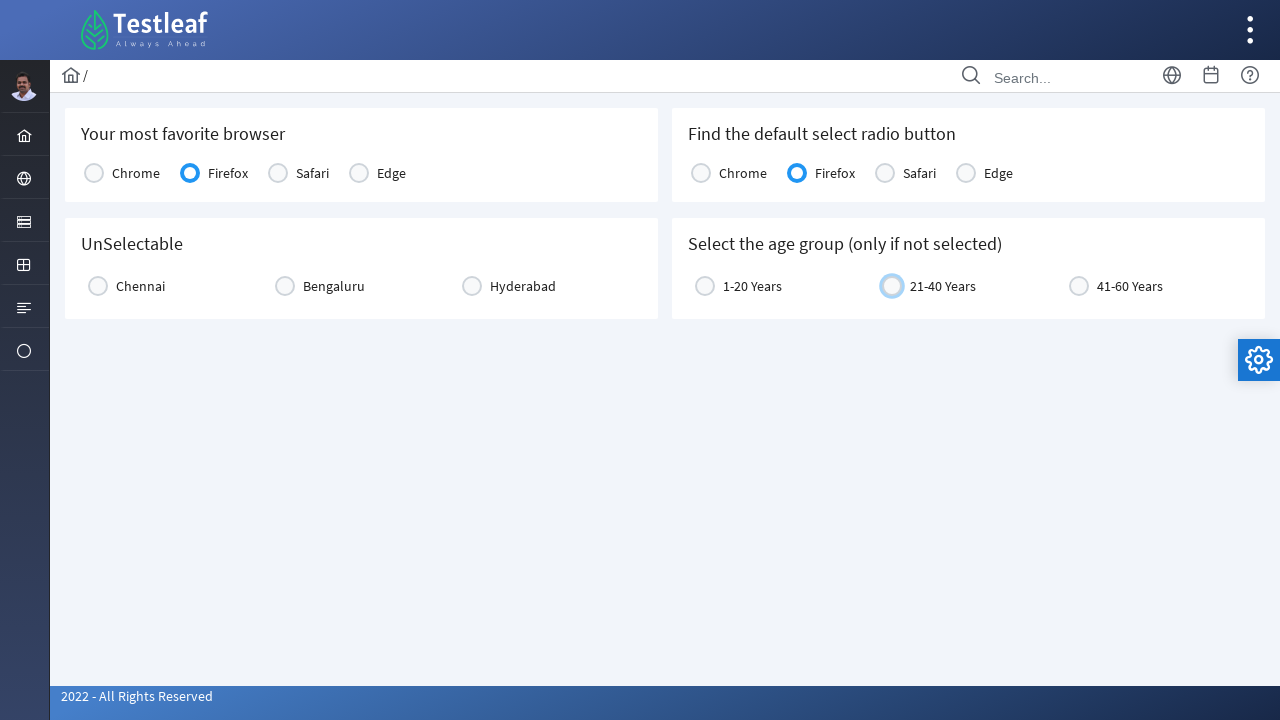